Tests the forgot password functionality by clicking the reset password link and verifying the forgot password page loads

Starting URL: https://beta.docuport.app

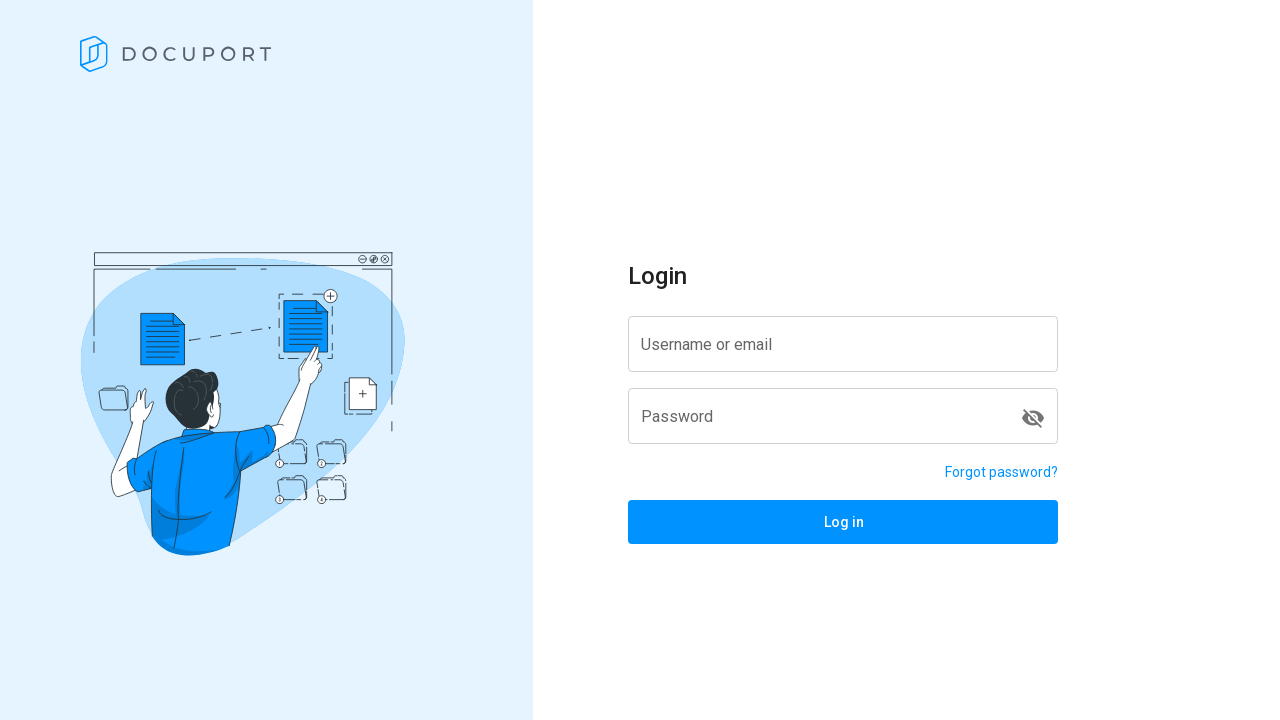

Navigated to https://beta.docuport.app
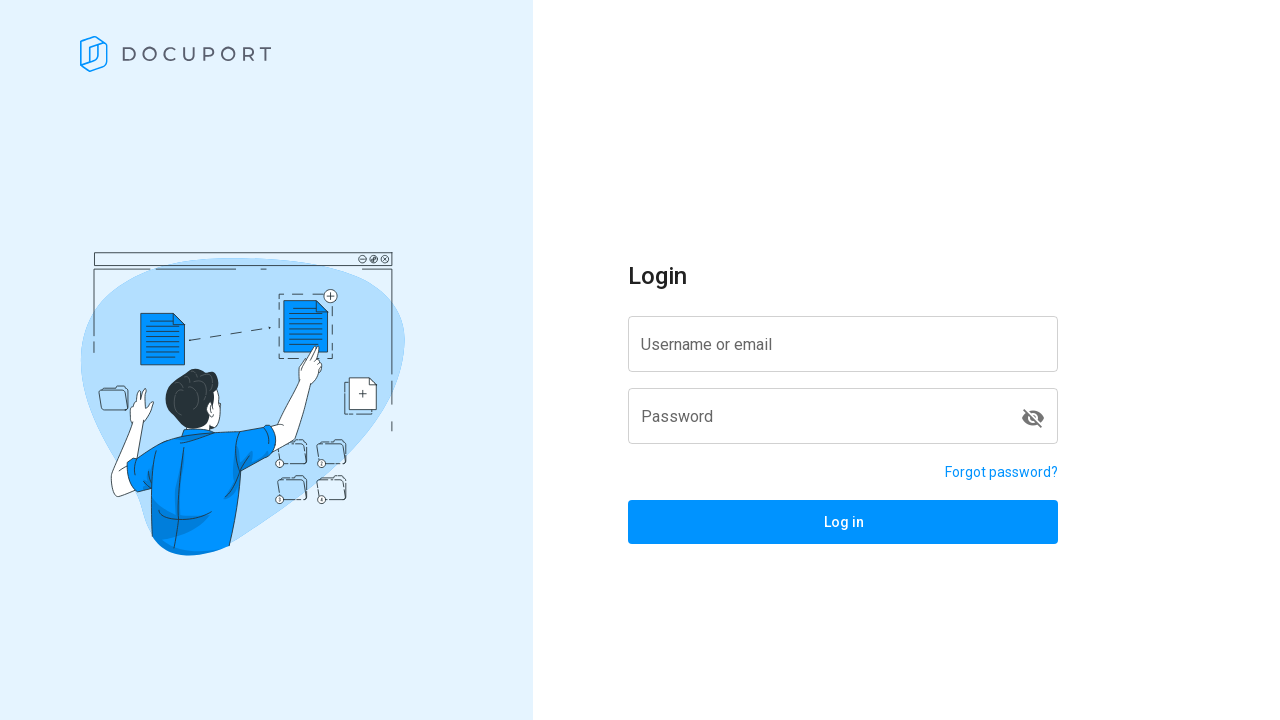

Clicked the reset password link at (1002, 472) on a[href='/reset-password']
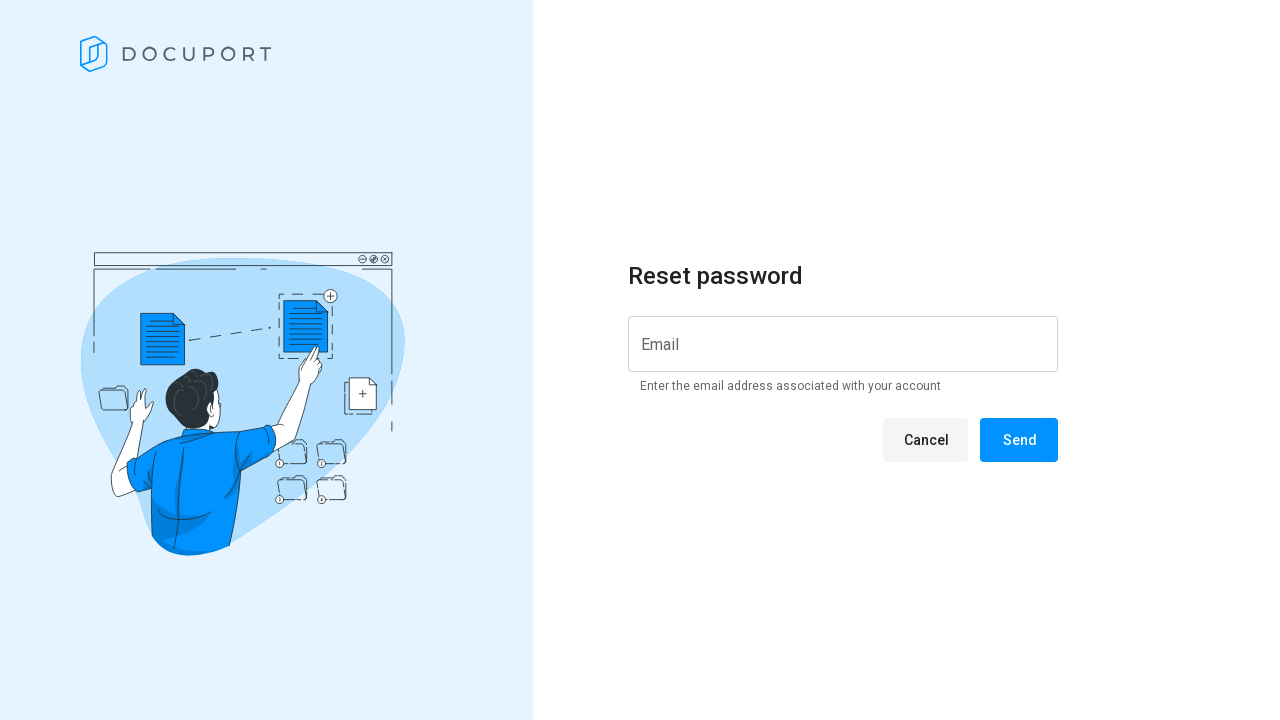

Forgot password page loaded and heading verified
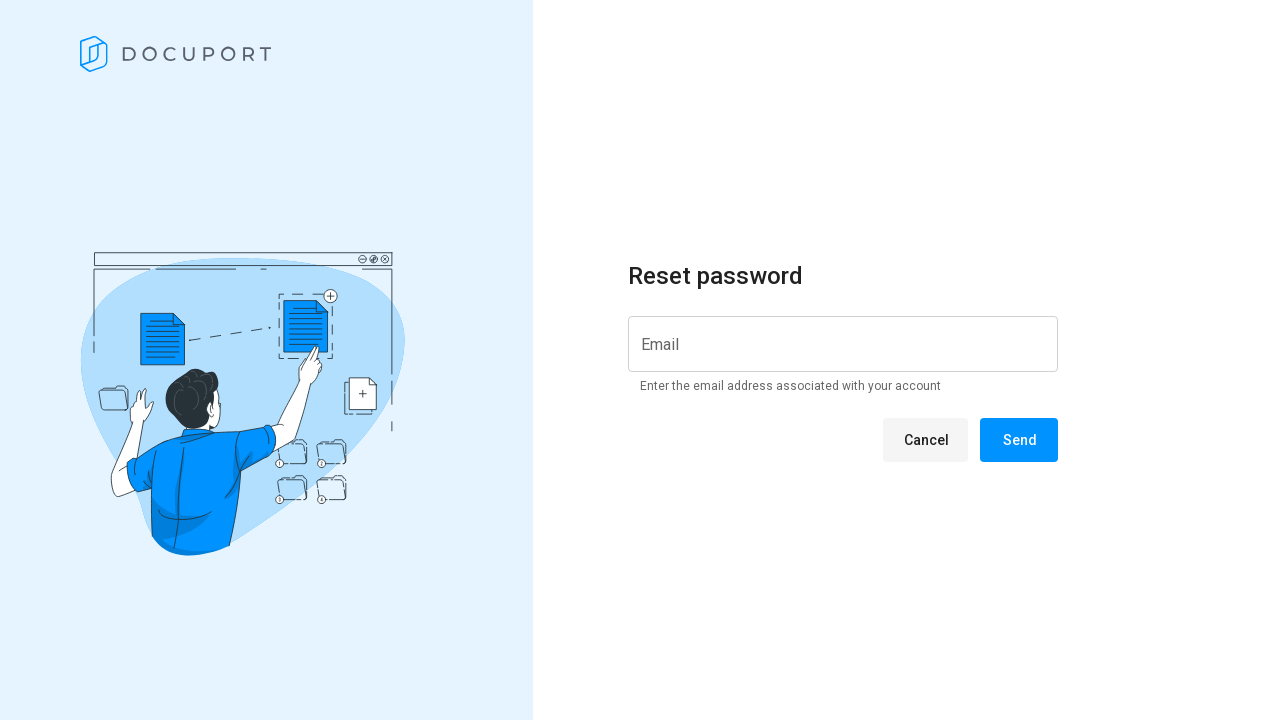

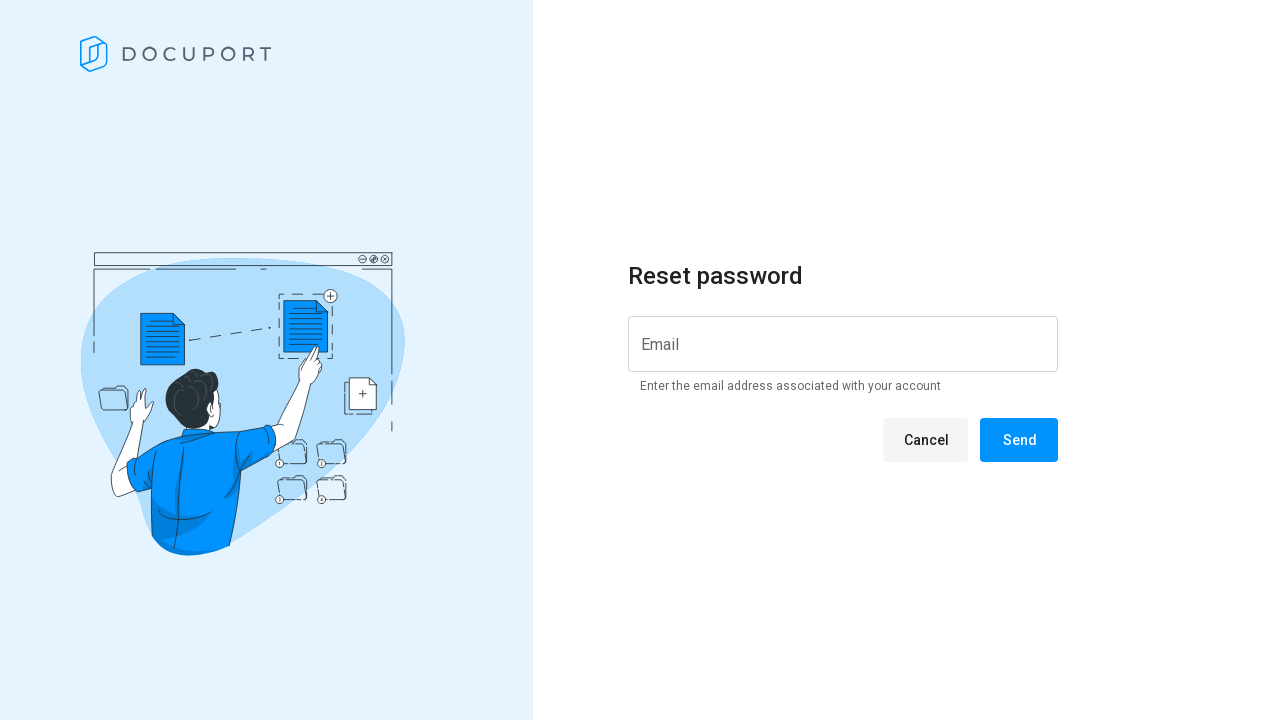